Tests that a submit button exists and is displayed on a simple button test page

Starting URL: https://www.qa-practice.com/elements/button/simple

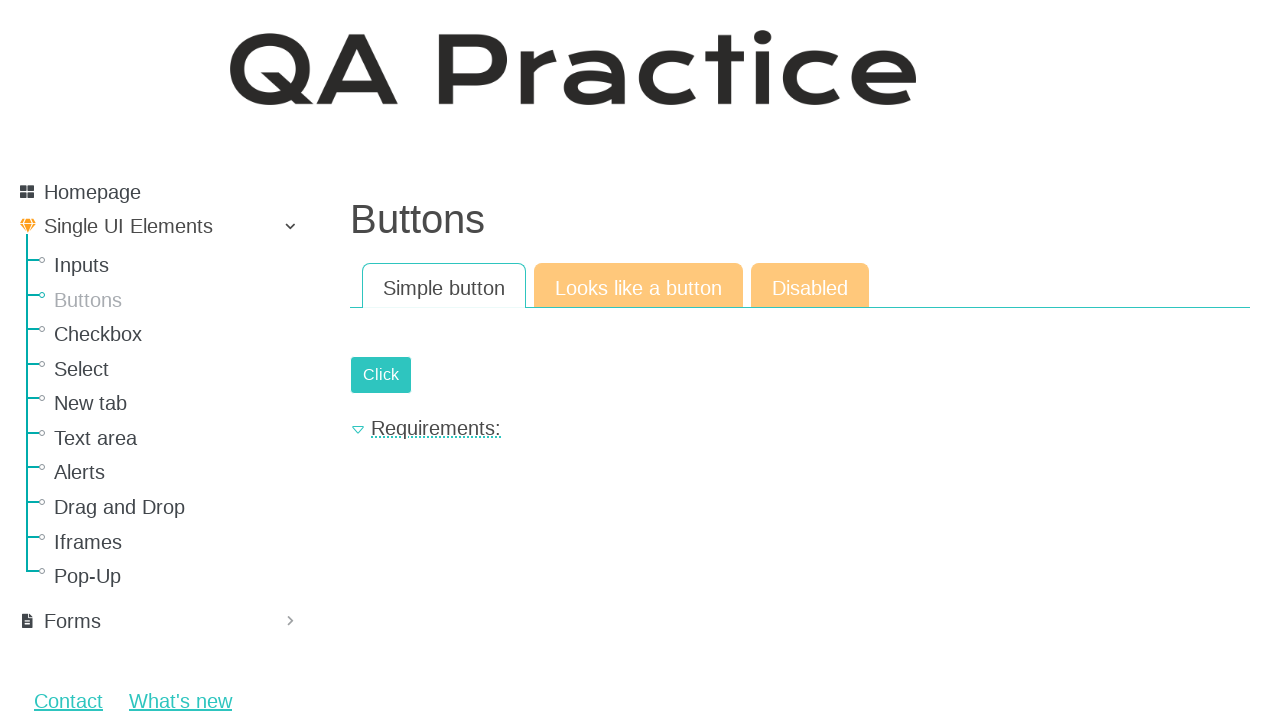

Navigated to simple button test page
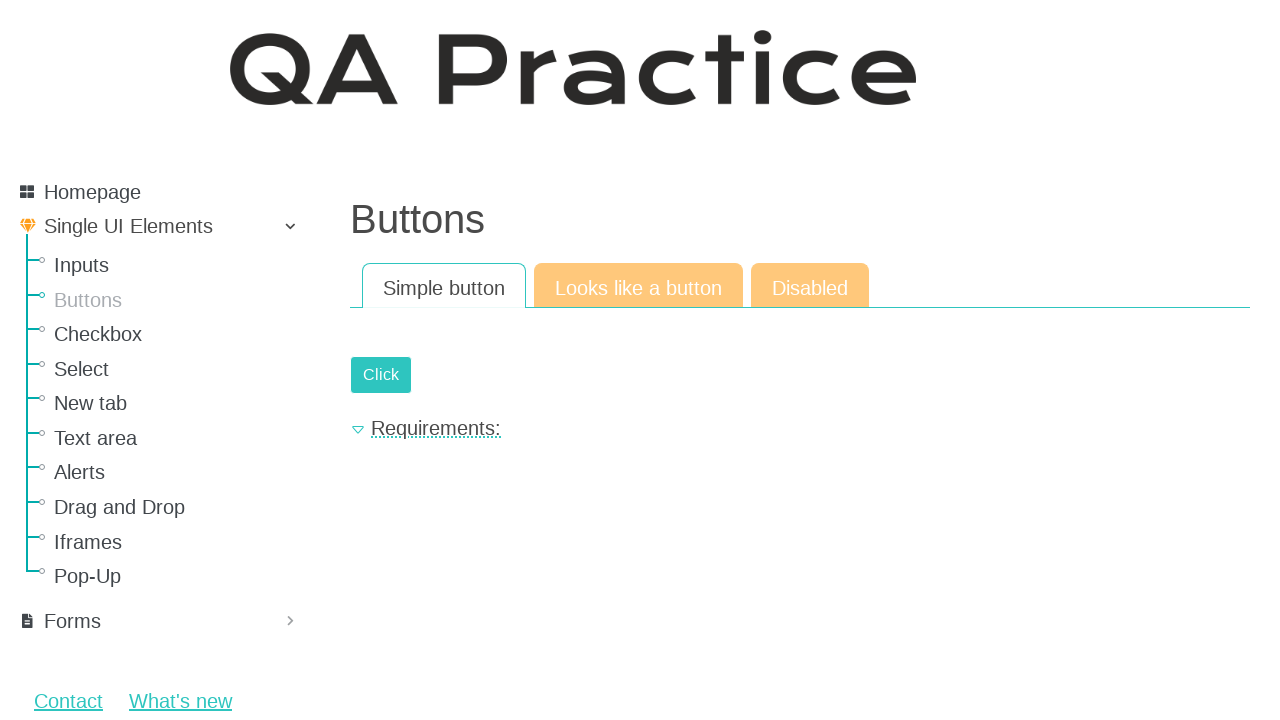

Verified that submit button is visible
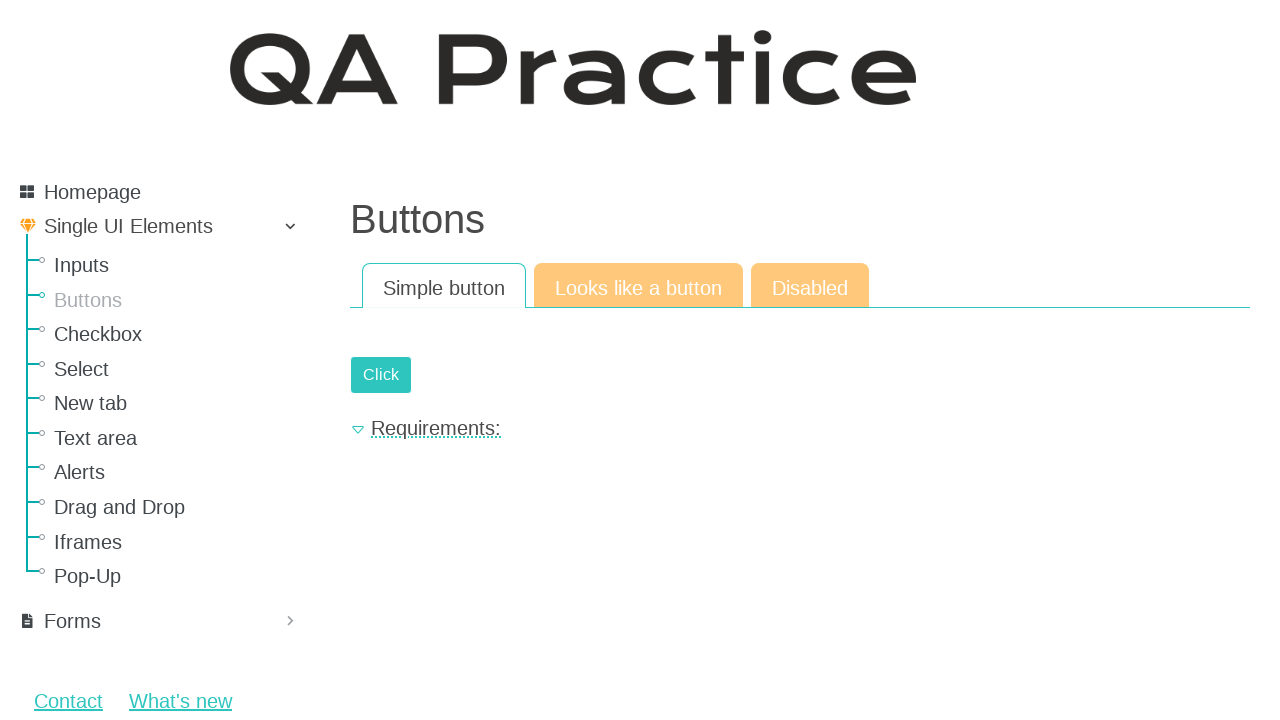

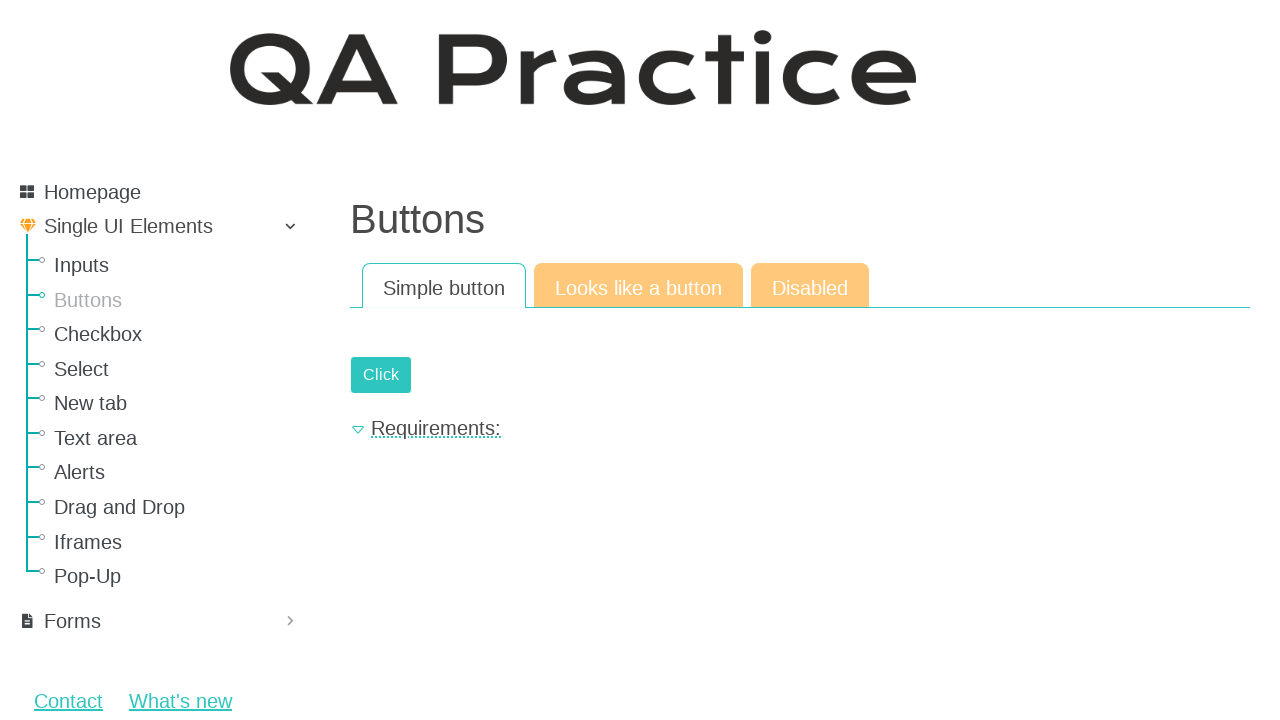